Tests login form with valid username but invalid password to verify error message is displayed

Starting URL: https://the-internet.herokuapp.com/login

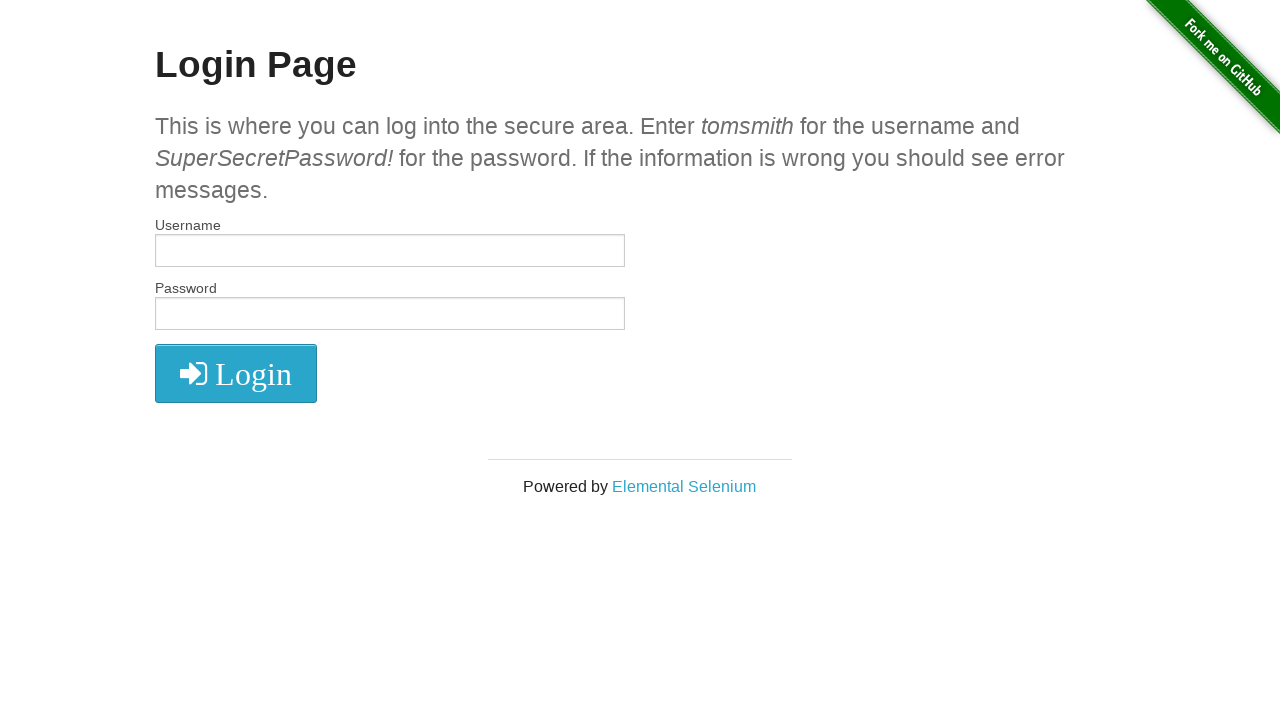

Filled username field with 'tomsmith' on #username
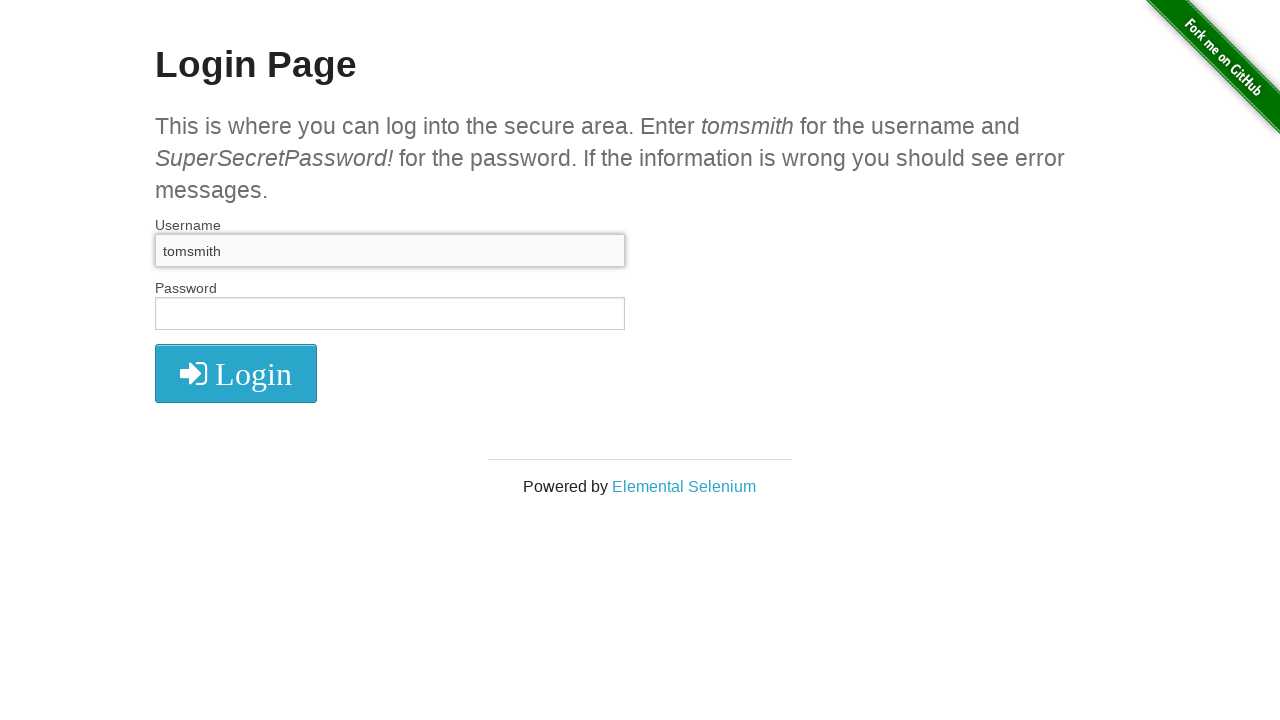

Filled password field with invalid password 'incorrectpass789' on #password
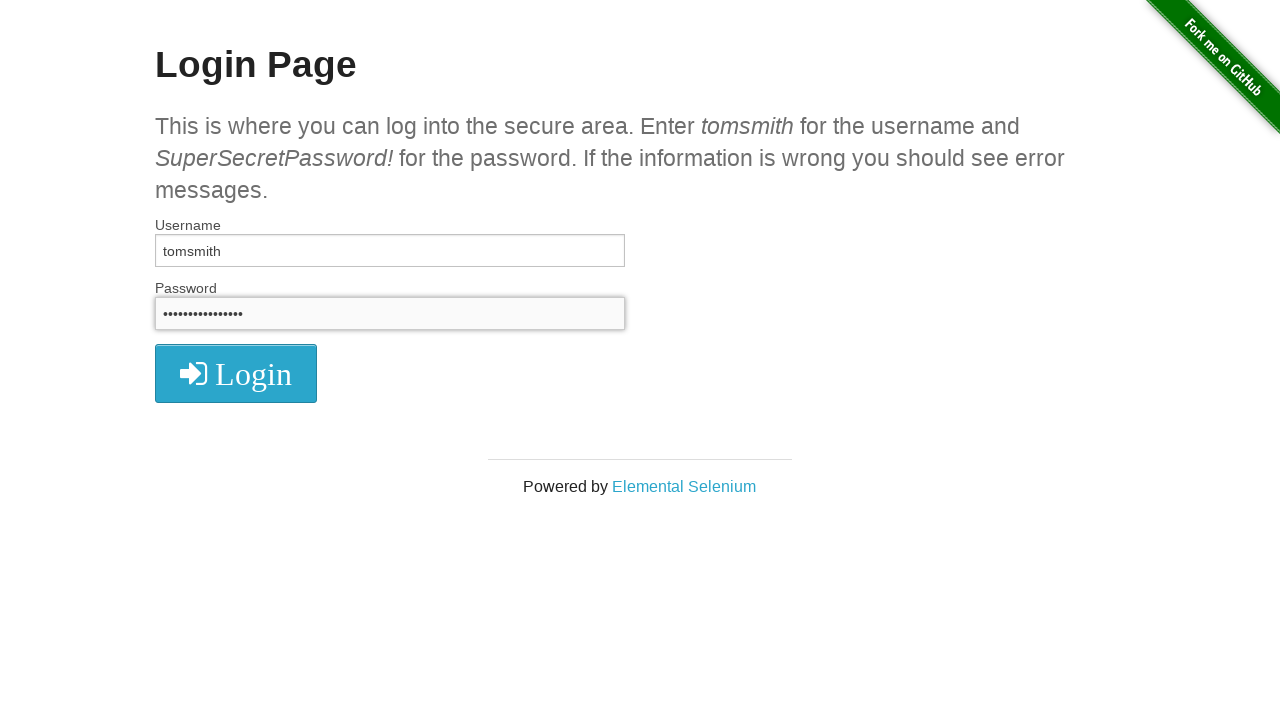

Clicked login button to submit form at (236, 373) on .radius
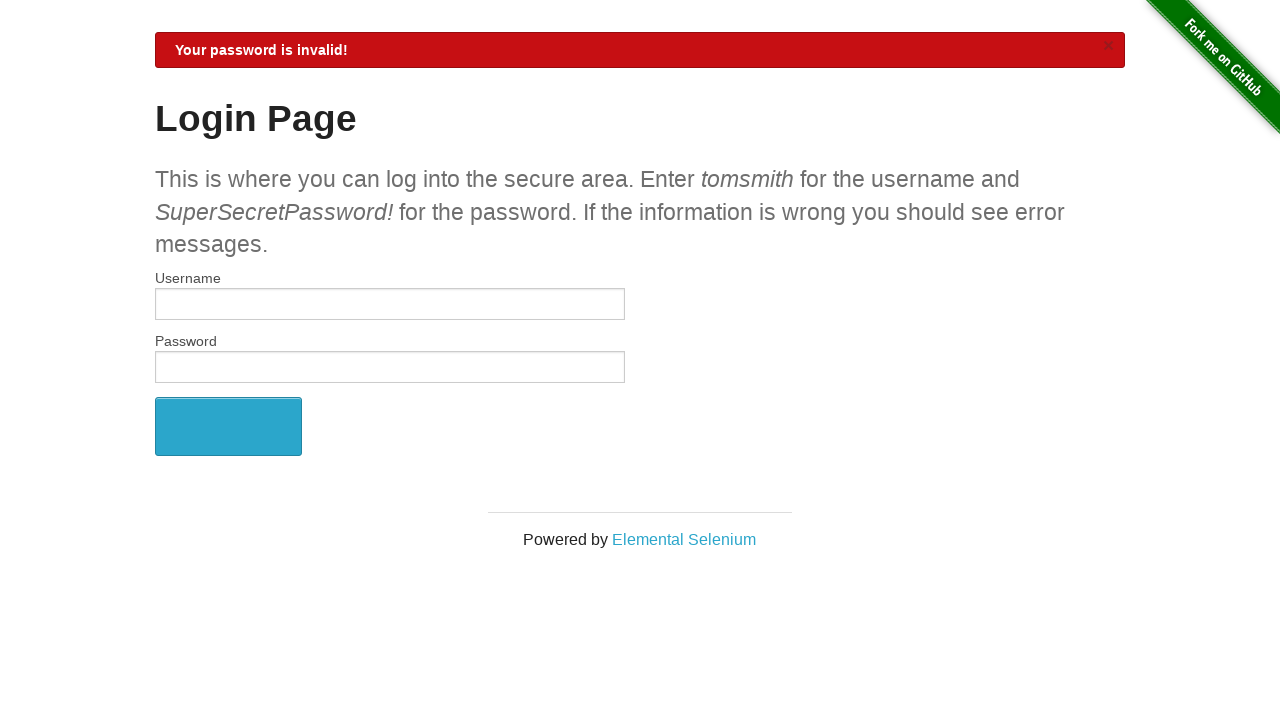

Error message appeared on page
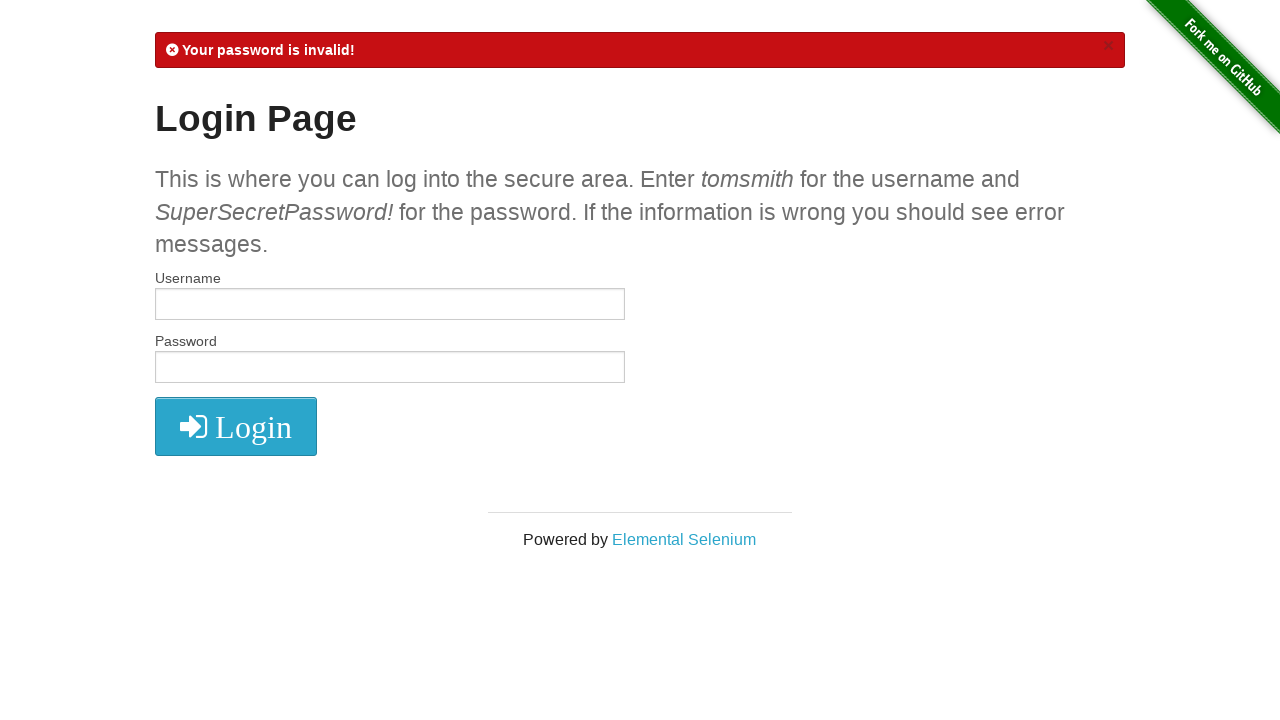

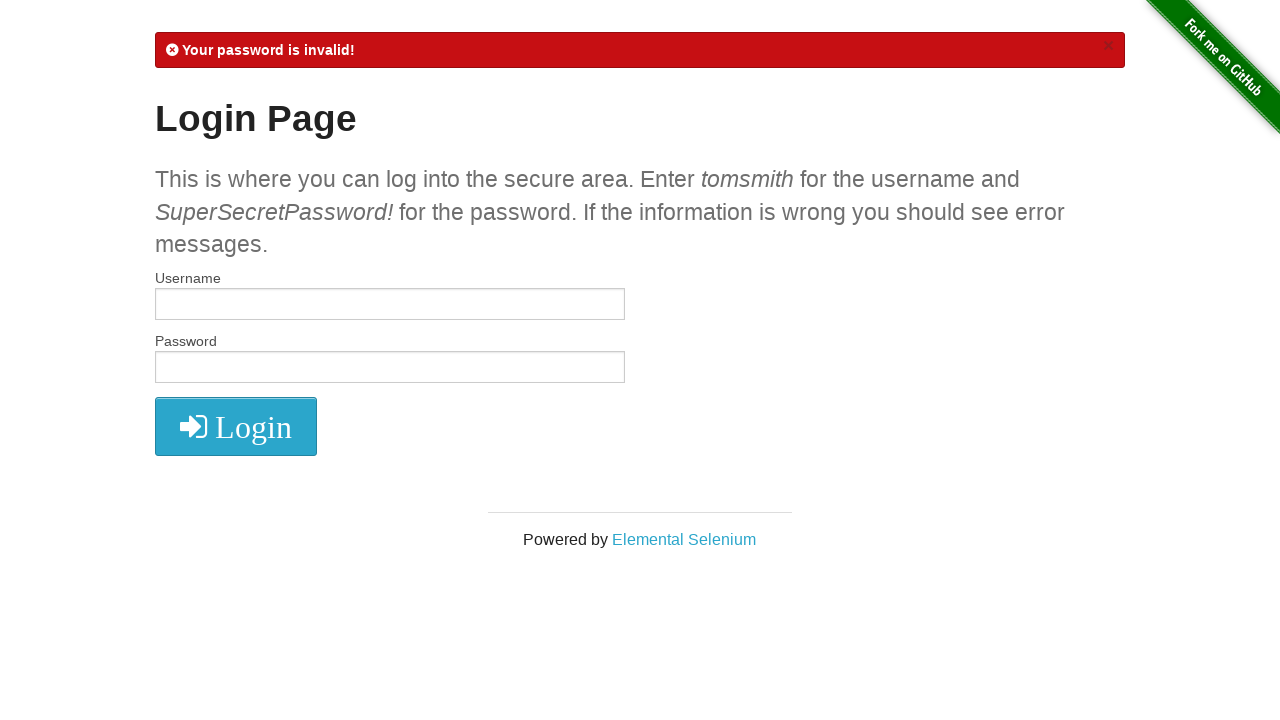